Tests switching to a frame by index and filling an input field within the frame

Starting URL: https://demo.automationtesting.in/Frames.html

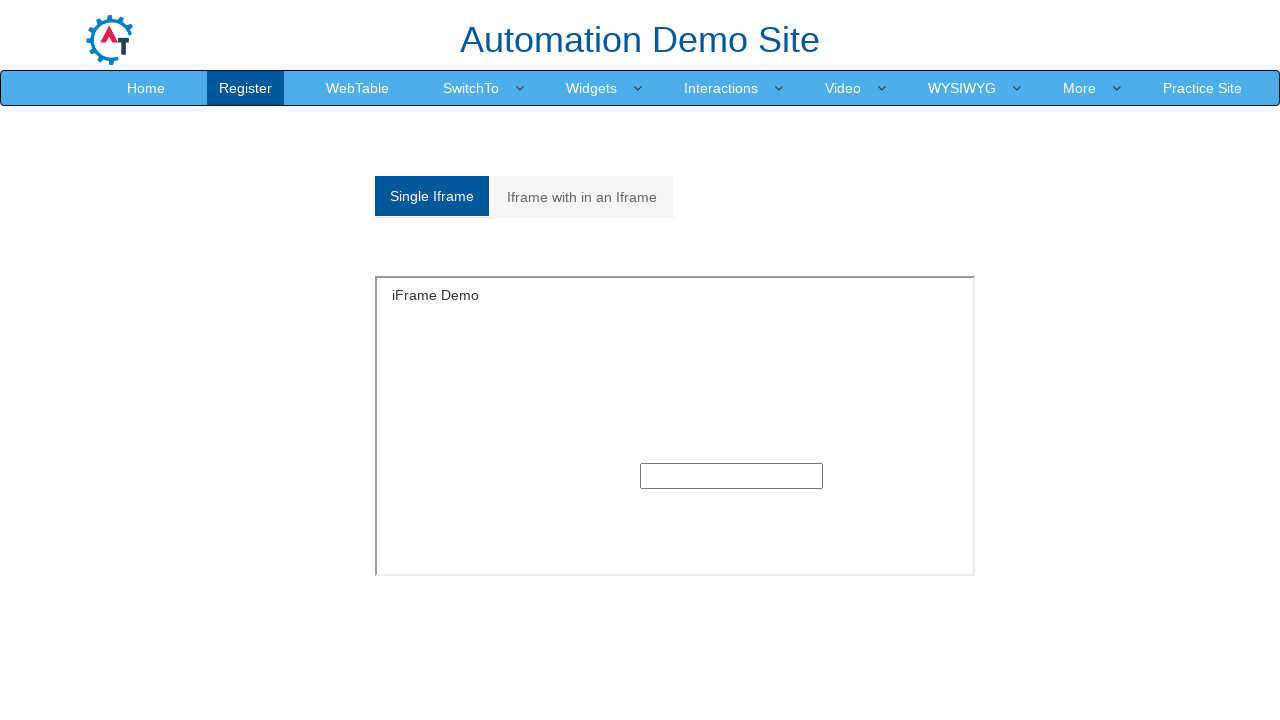

Navigated to Frames demo page
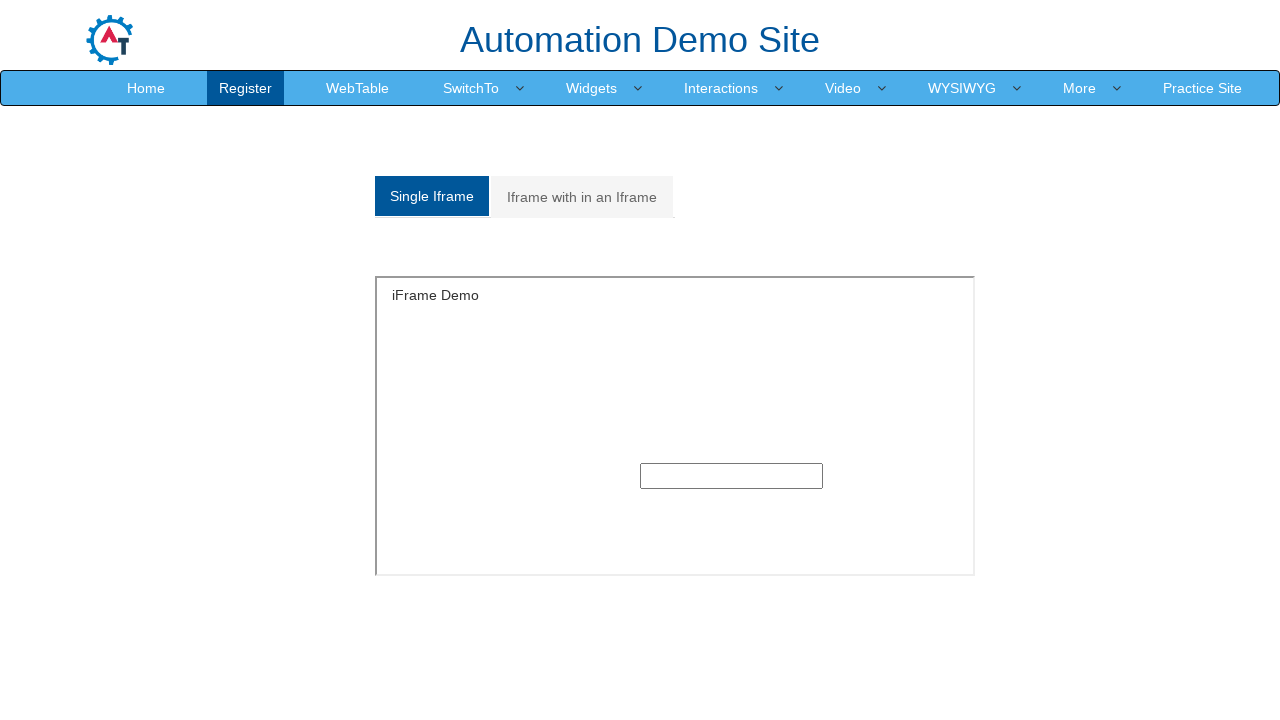

Queried for frame element with ID 'singleframe'
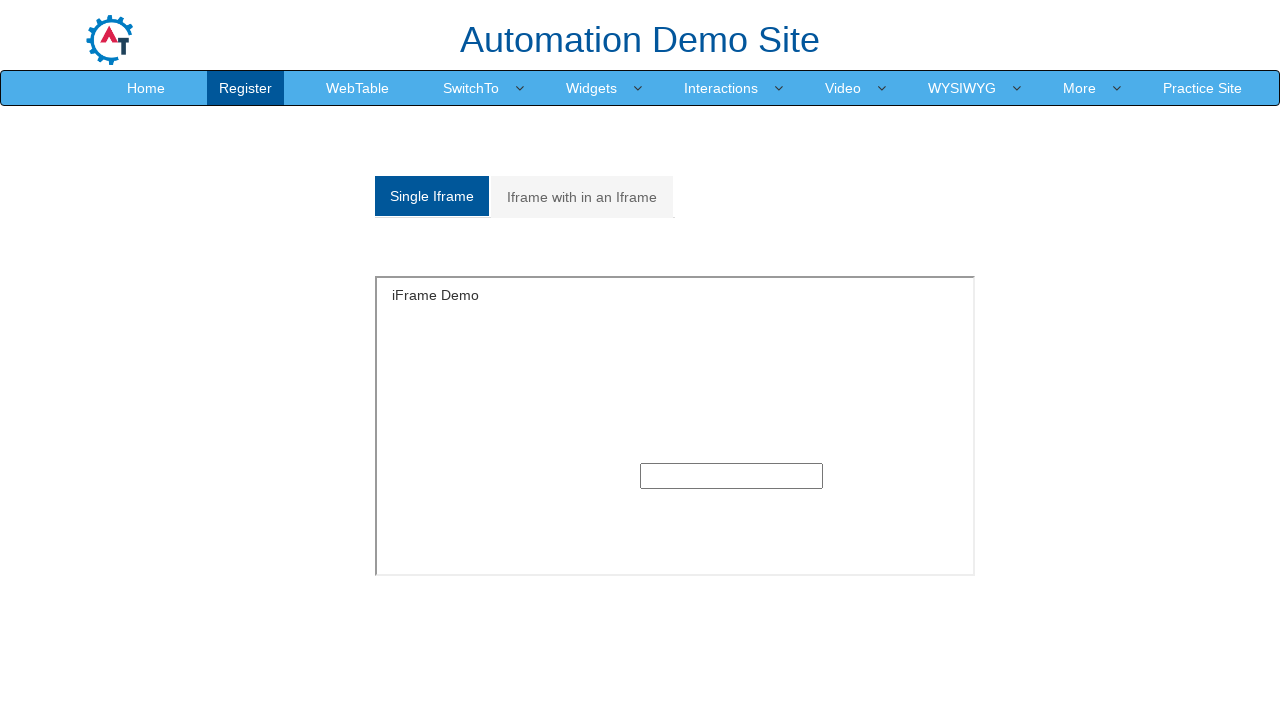

Located frame by ID 'singleframe'
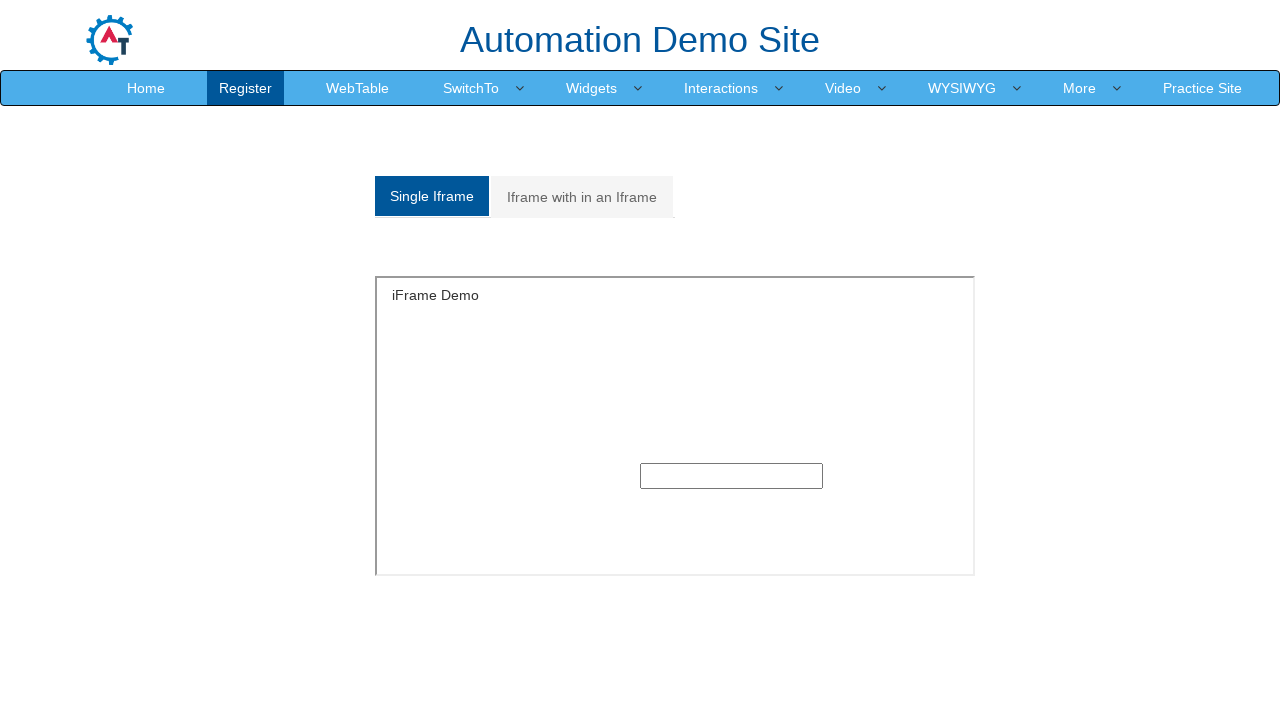

Filled input field within frame with 'John' on #singleframe >> internal:control=enter-frame >> input
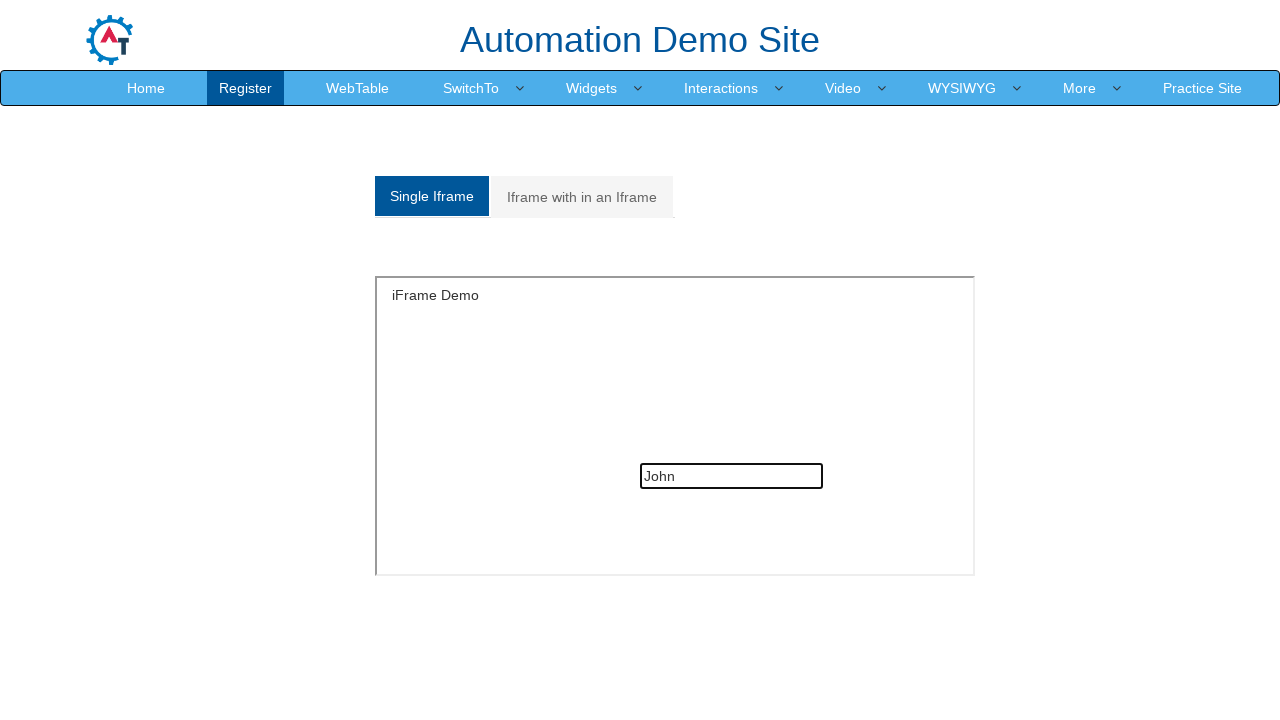

Retrieved input value from frame field
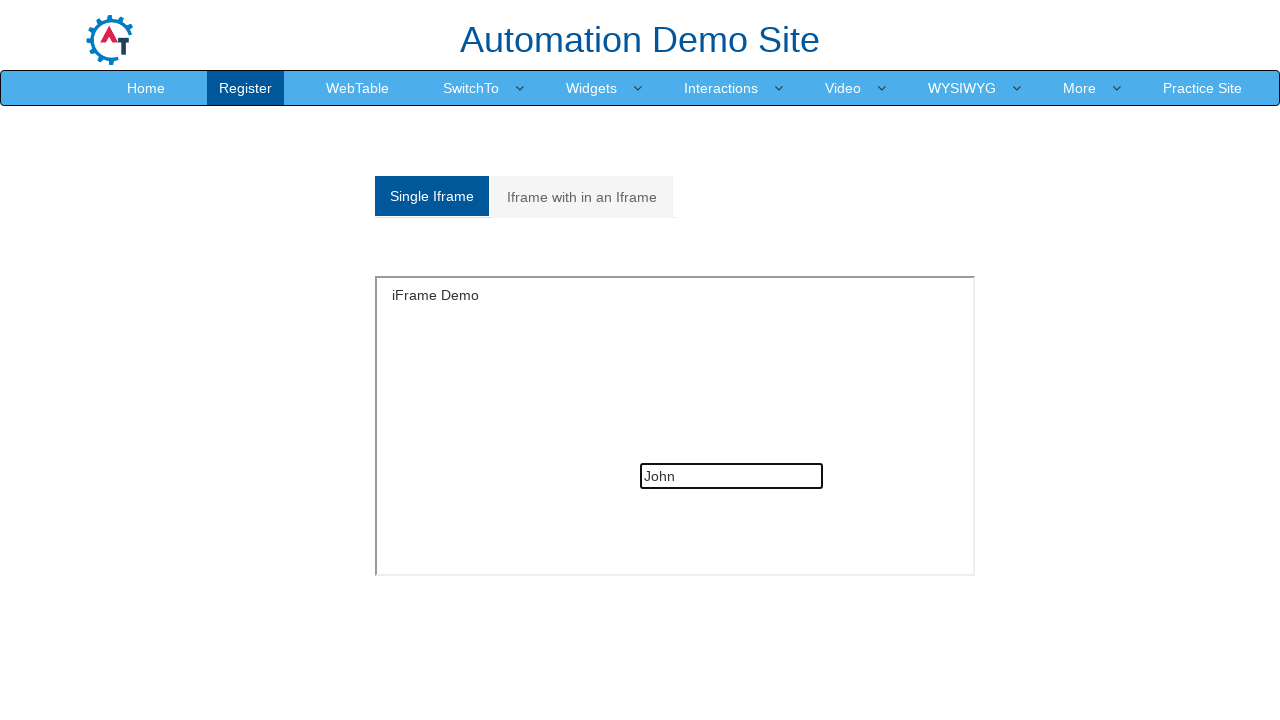

Assertion passed: input value matches expected 'John'
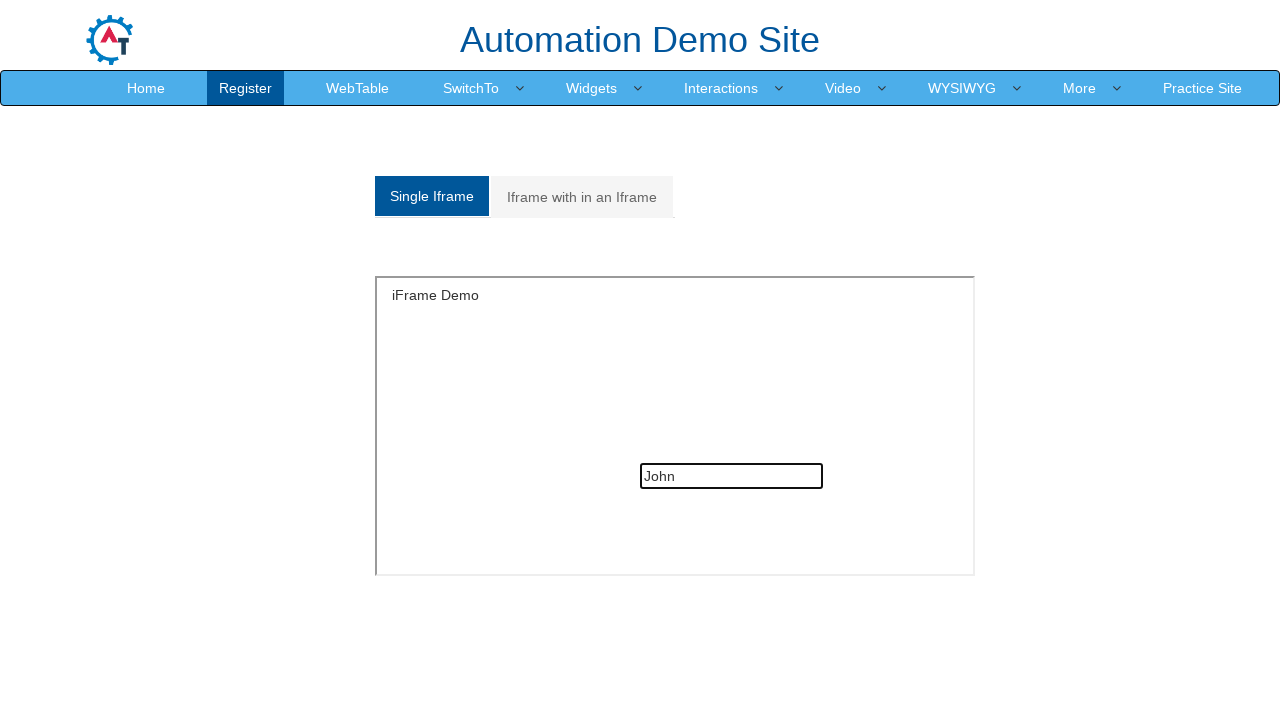

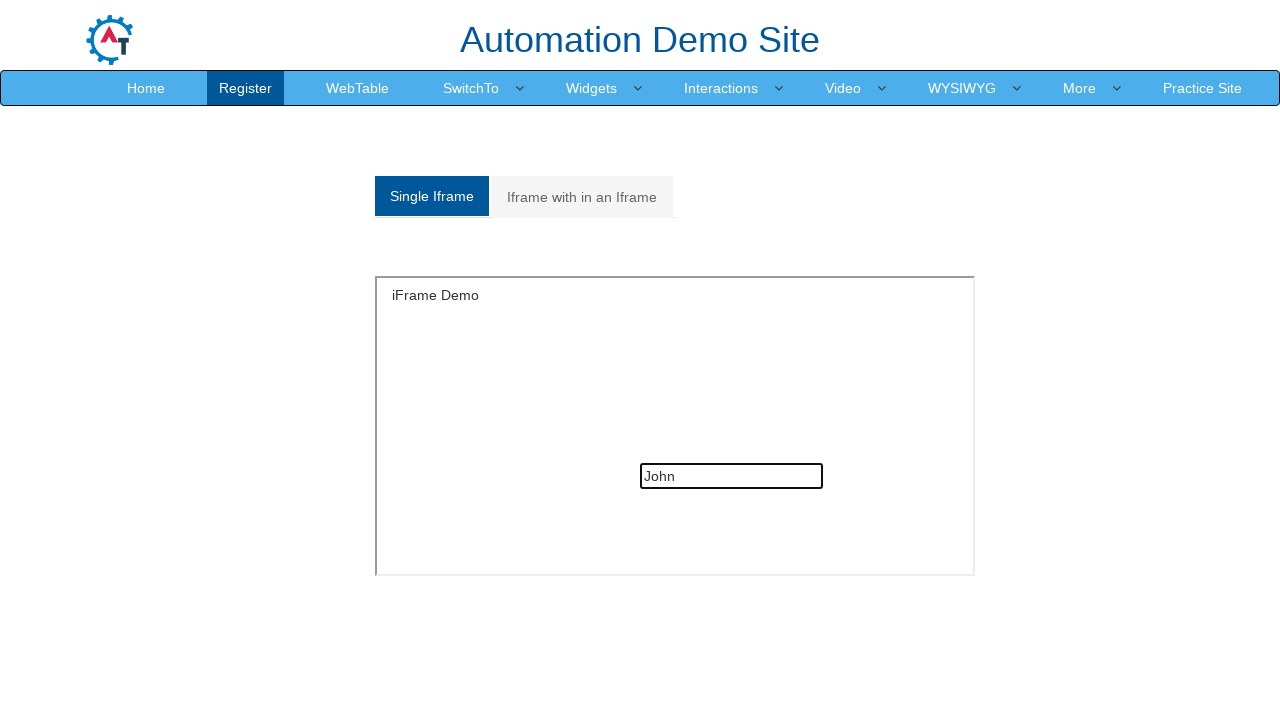